Tests number input functionality by entering the value '3' into an input field

Starting URL: https://the-internet.herokuapp.com/inputs

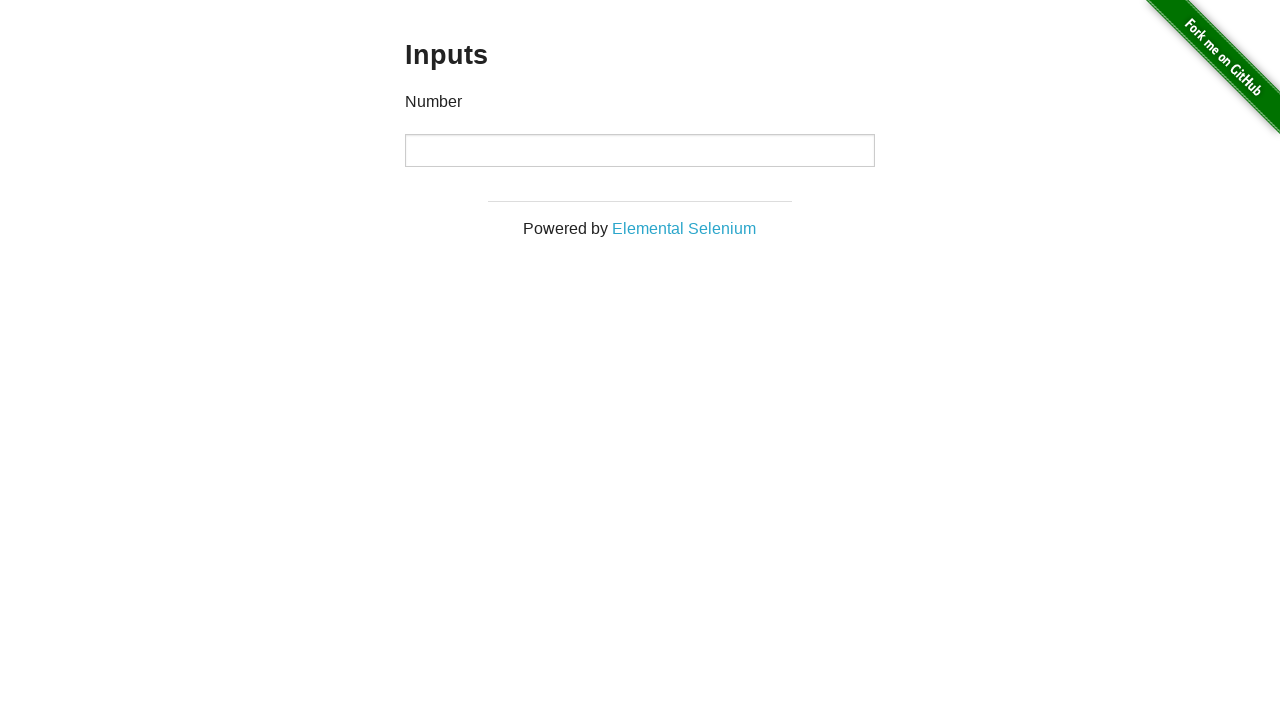

Entered the number 3 into the number input field on //input[@type="number"]
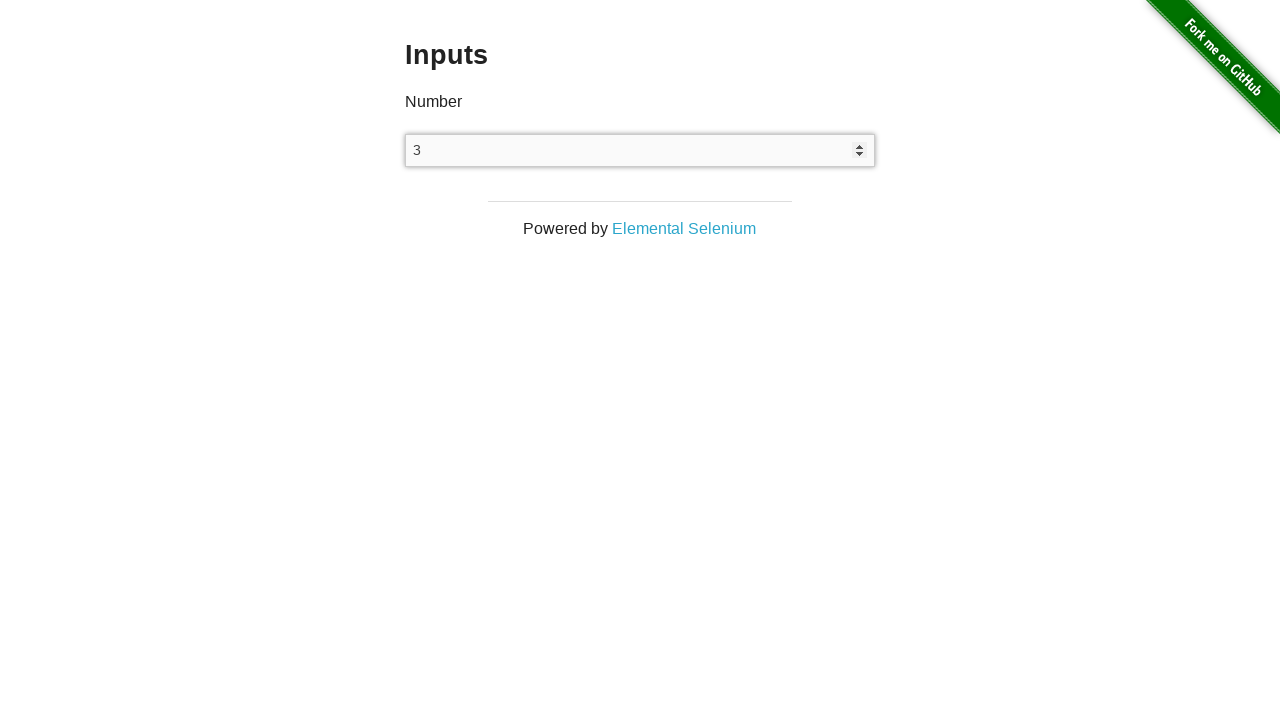

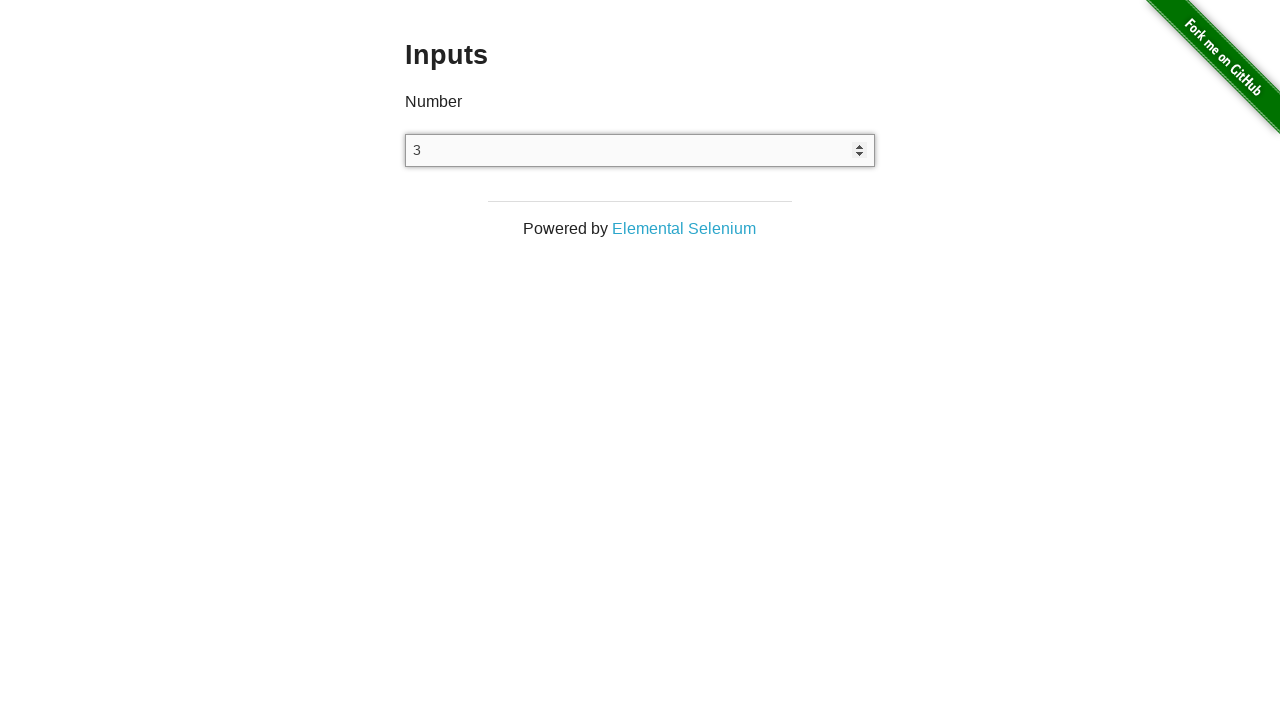